Tests the draggable functionality by navigating to the Draggable demo page and dragging an element to a new position

Starting URL: https://jqueryui.com/

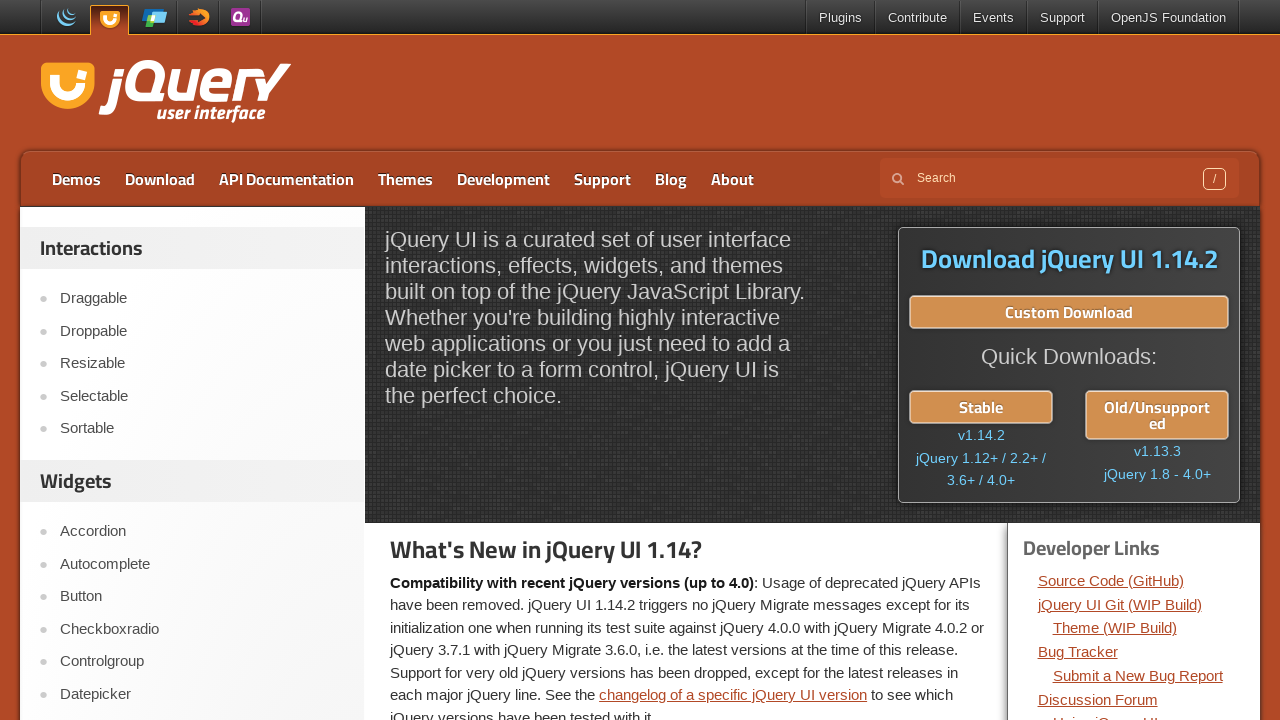

Navigated to jQuery UI homepage
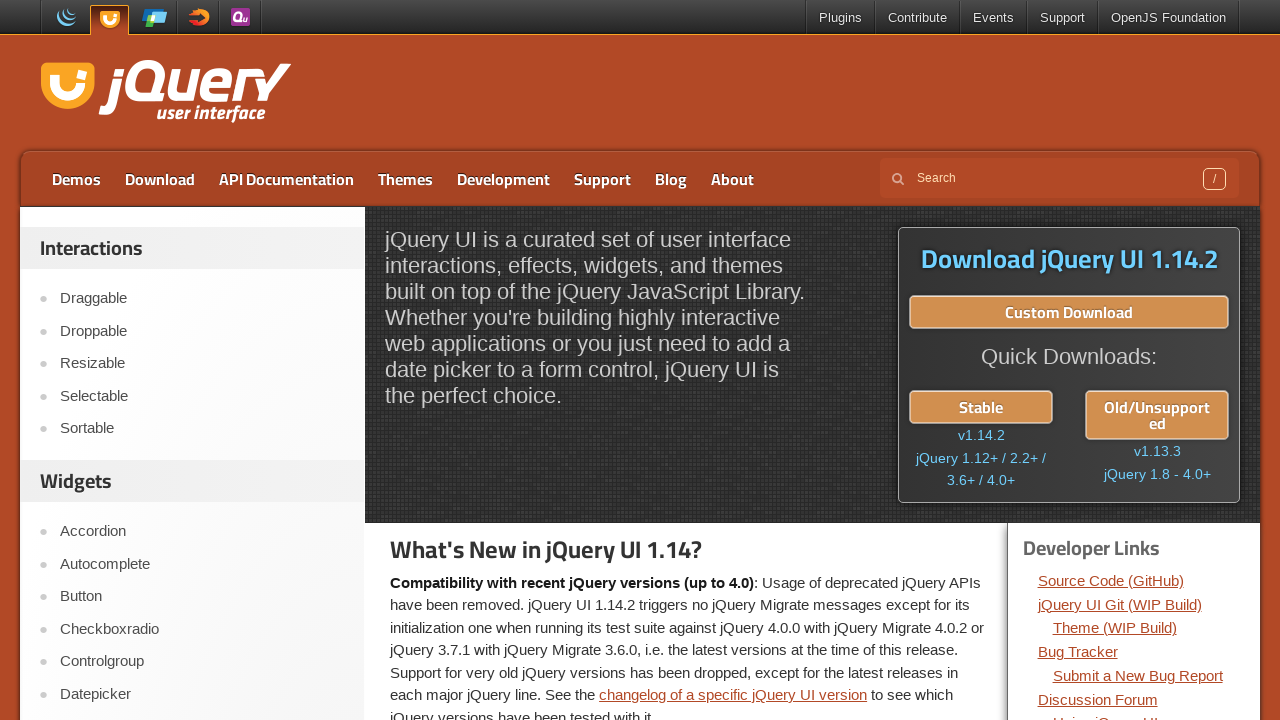

Clicked on Draggable demo link at (202, 299) on text=Draggable
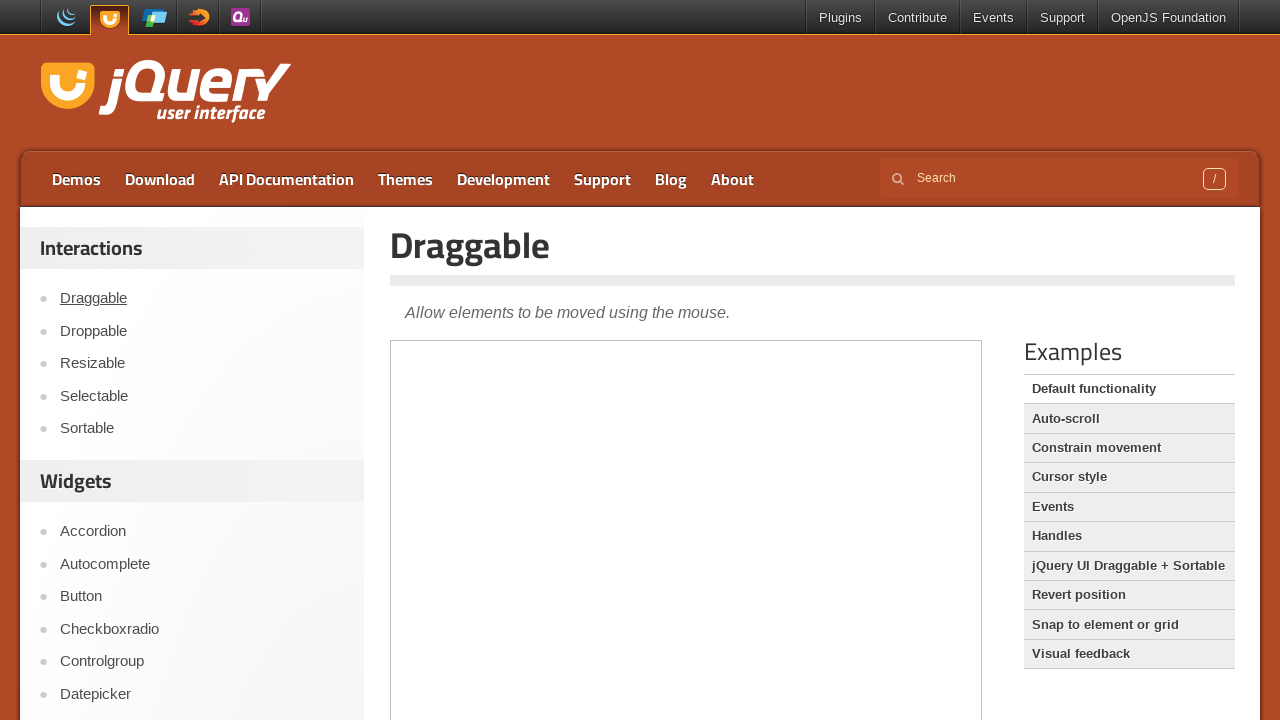

Located iframe containing draggable demo
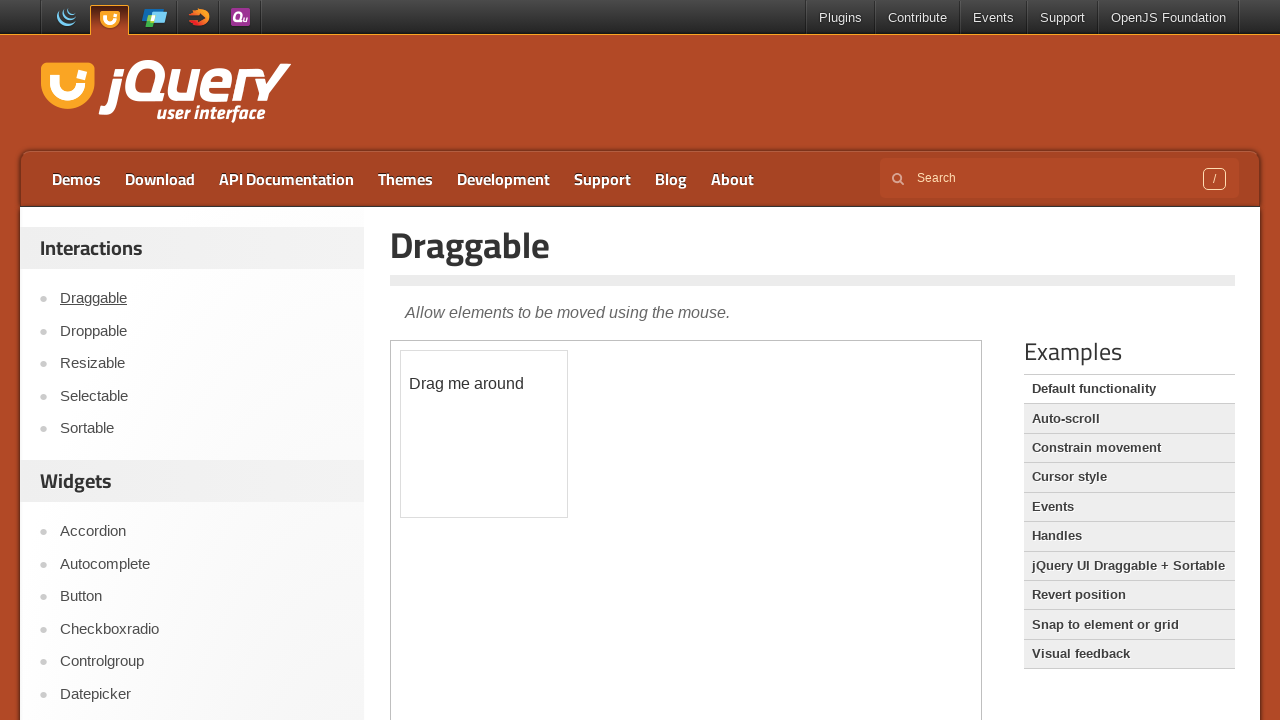

Located draggable element with ID 'draggable'
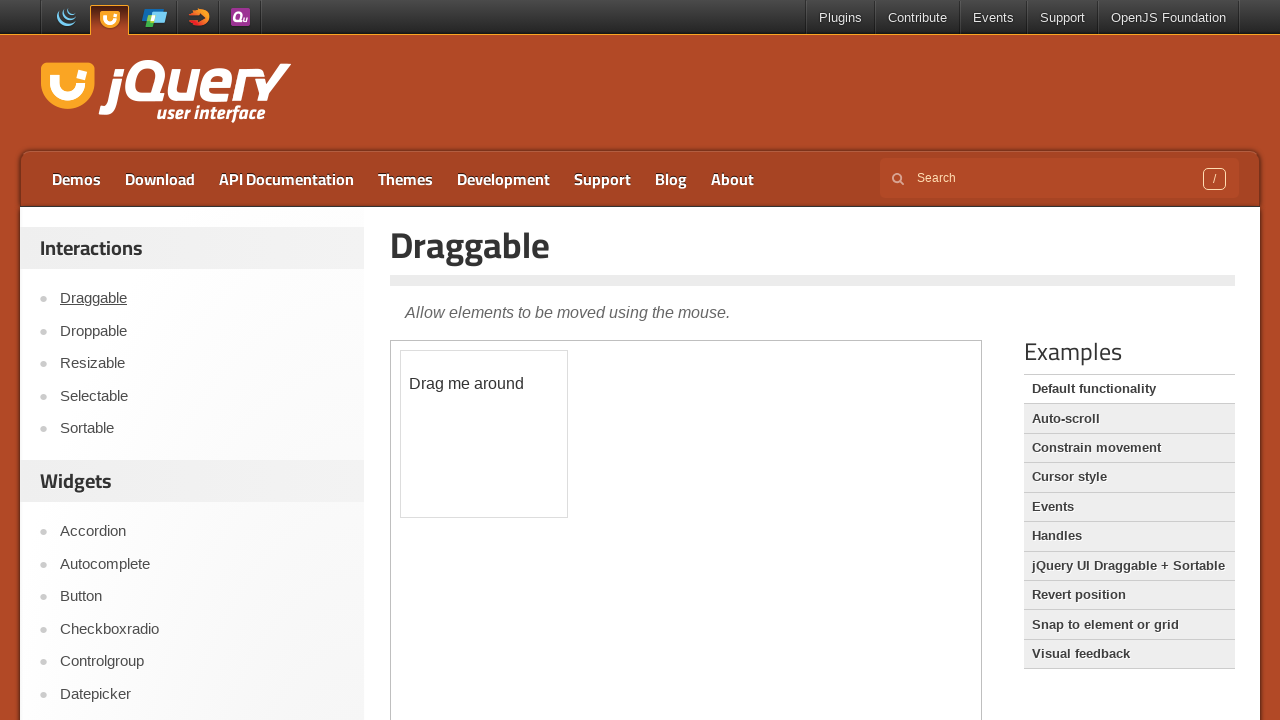

Dragged element 150 pixels in x and y directions at (551, 501)
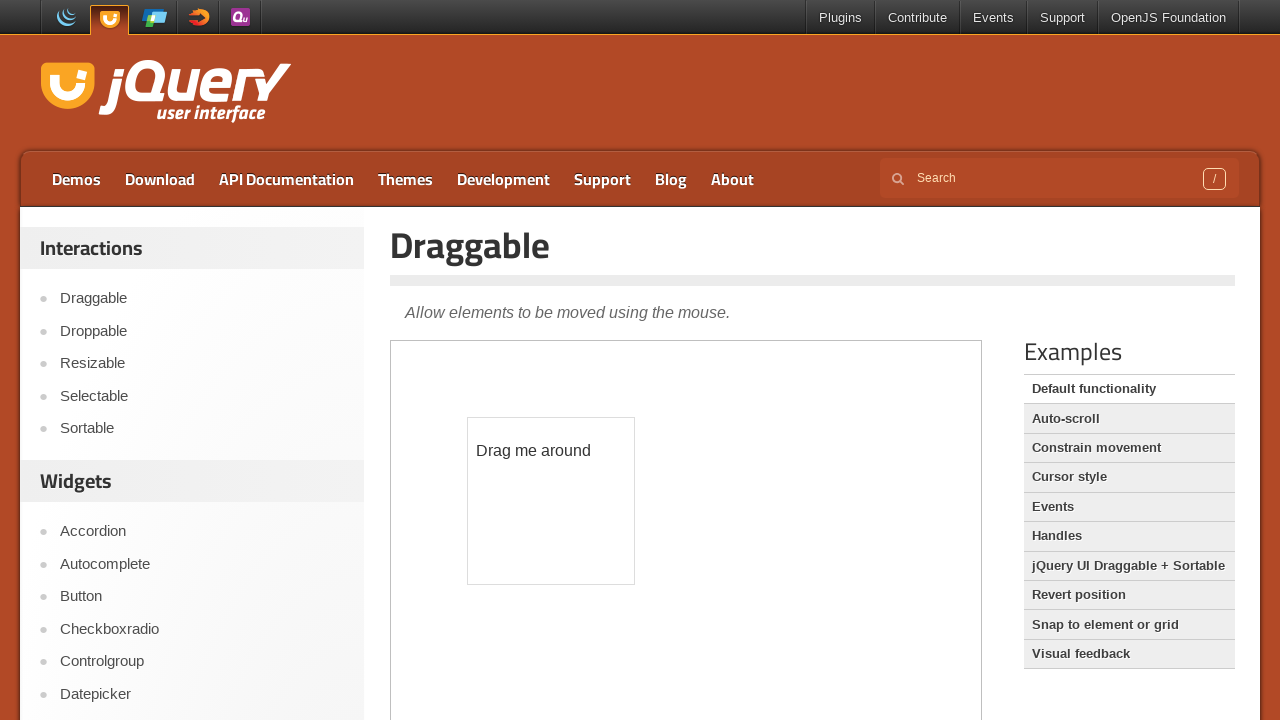

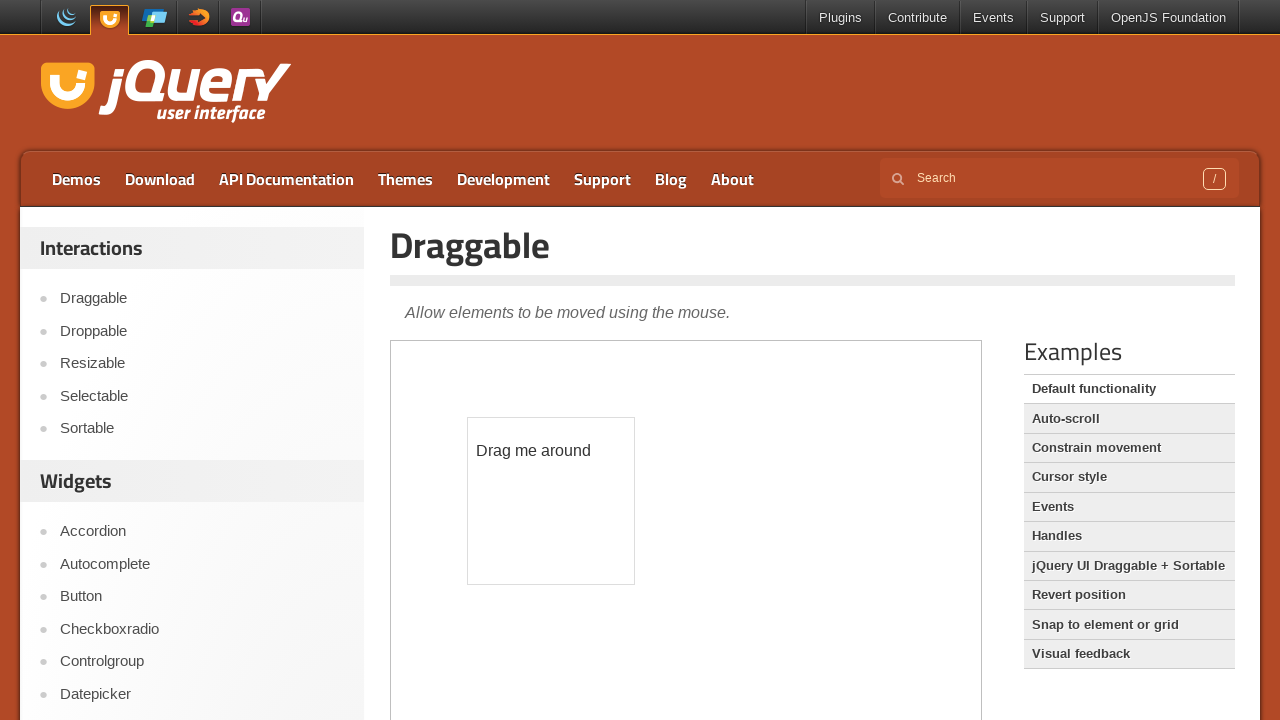